Tests highlighting an element on the page by finding an element and applying a red dashed border style using JavaScript to visually verify the locator is correct.

Starting URL: http://the-internet.herokuapp.com/large

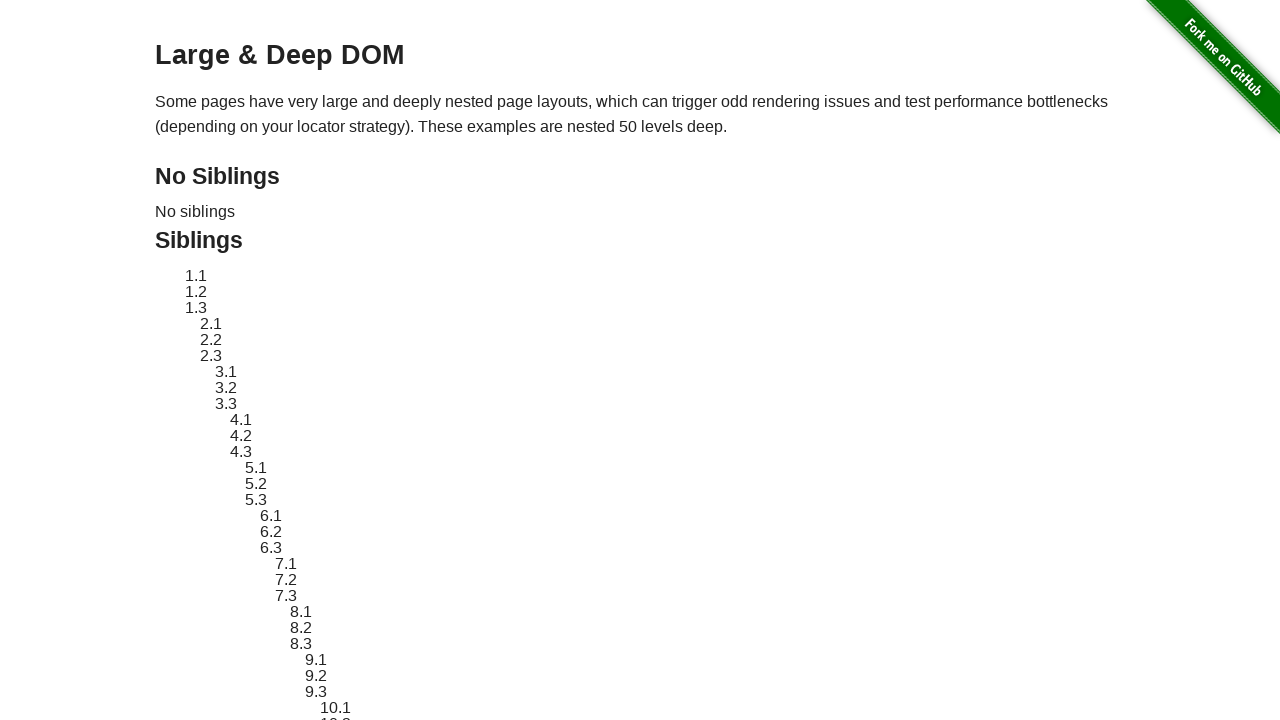

Located element with ID 'sibling-2.3'
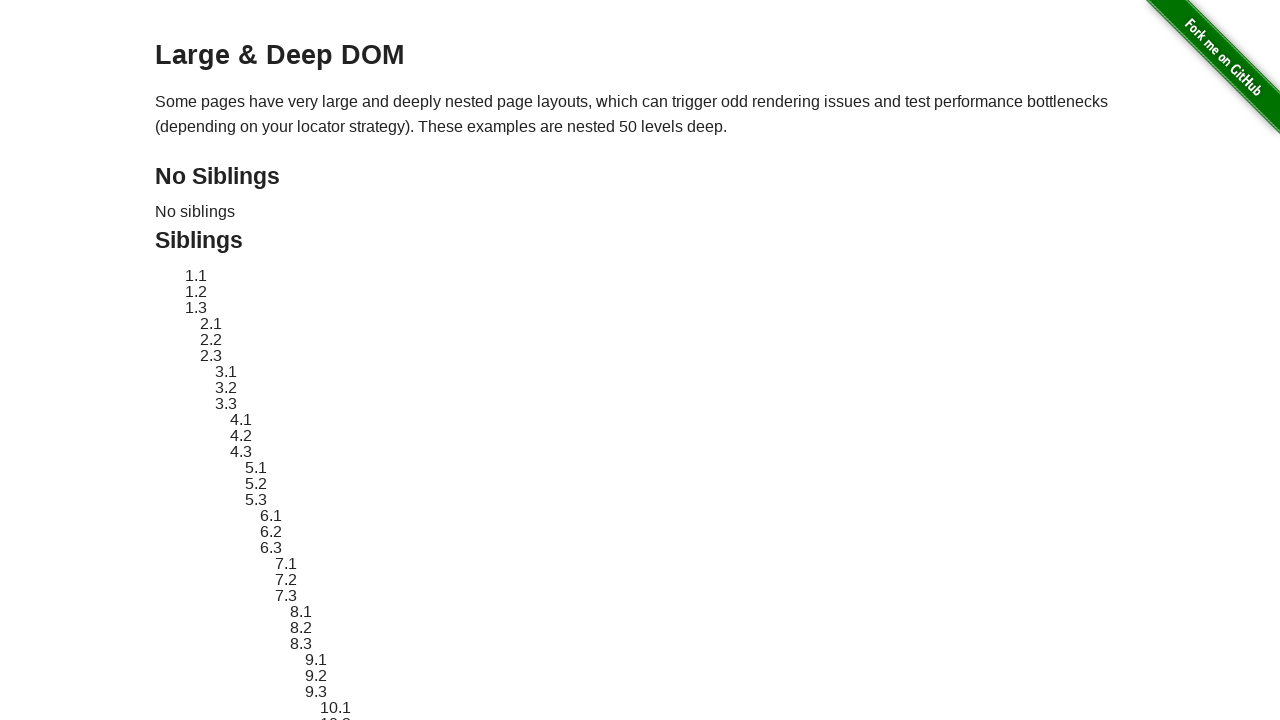

Element became visible
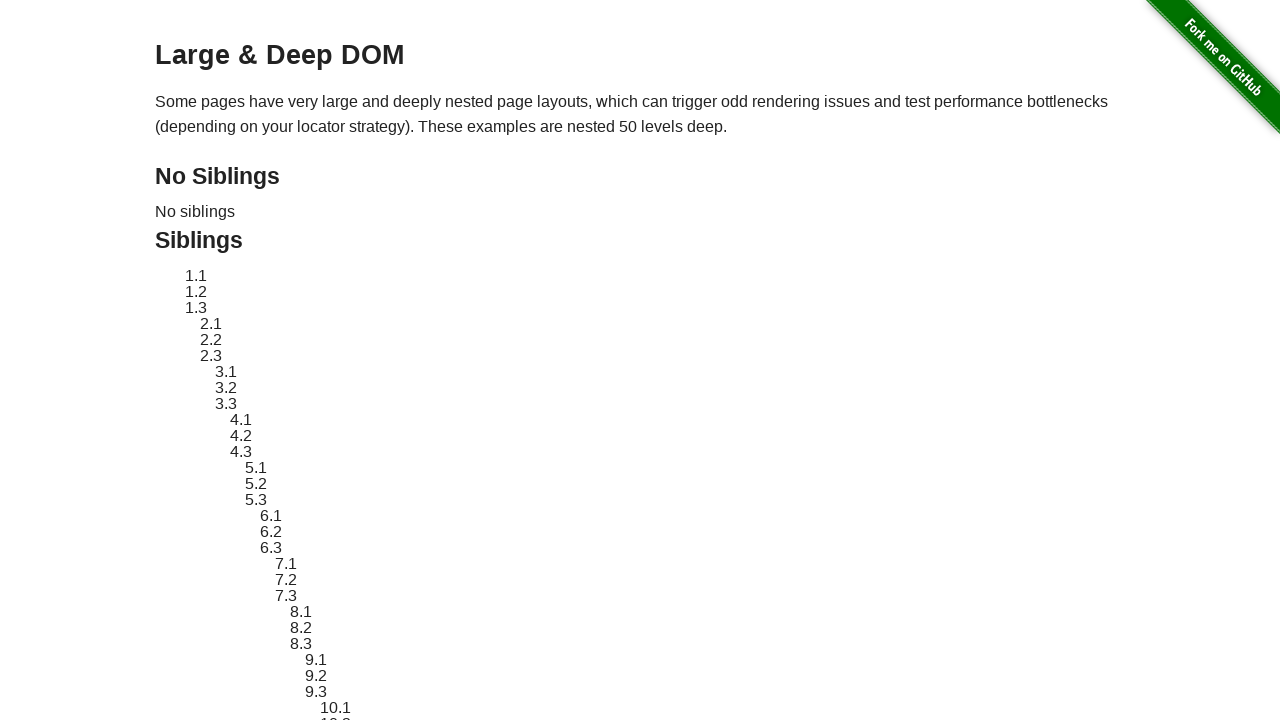

Retrieved original style attribute from element
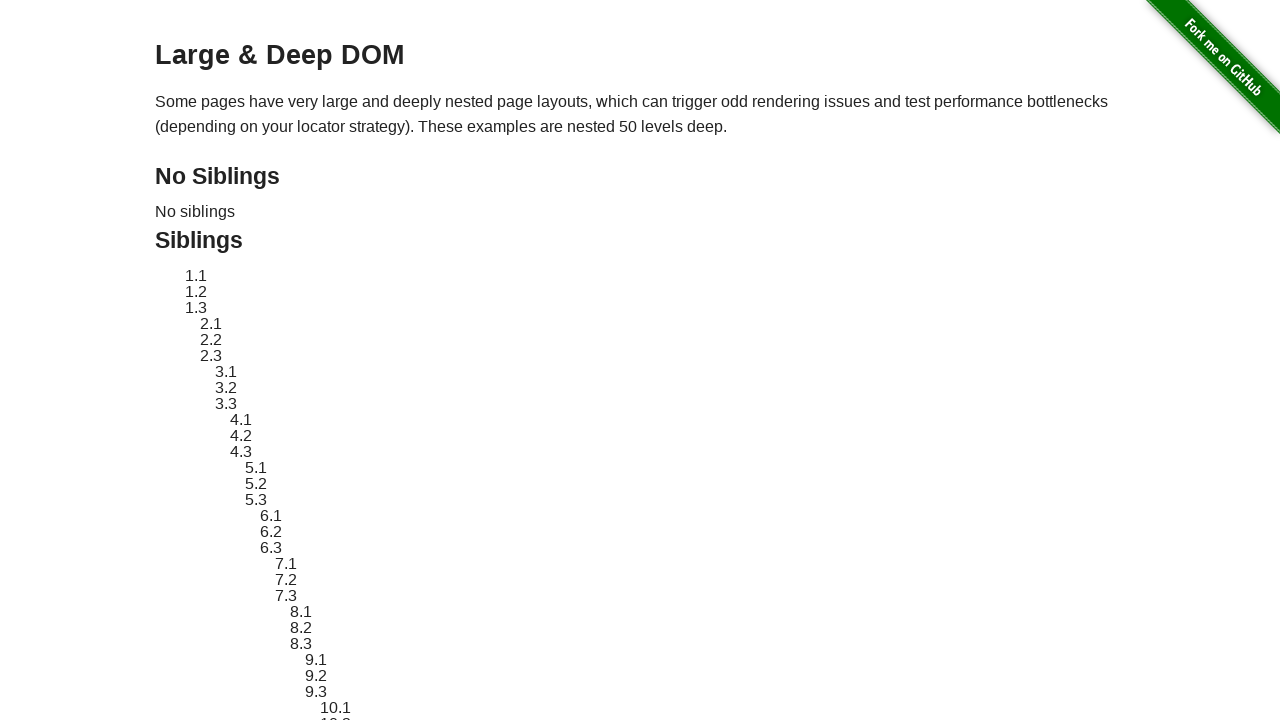

Applied red dashed border highlight to element
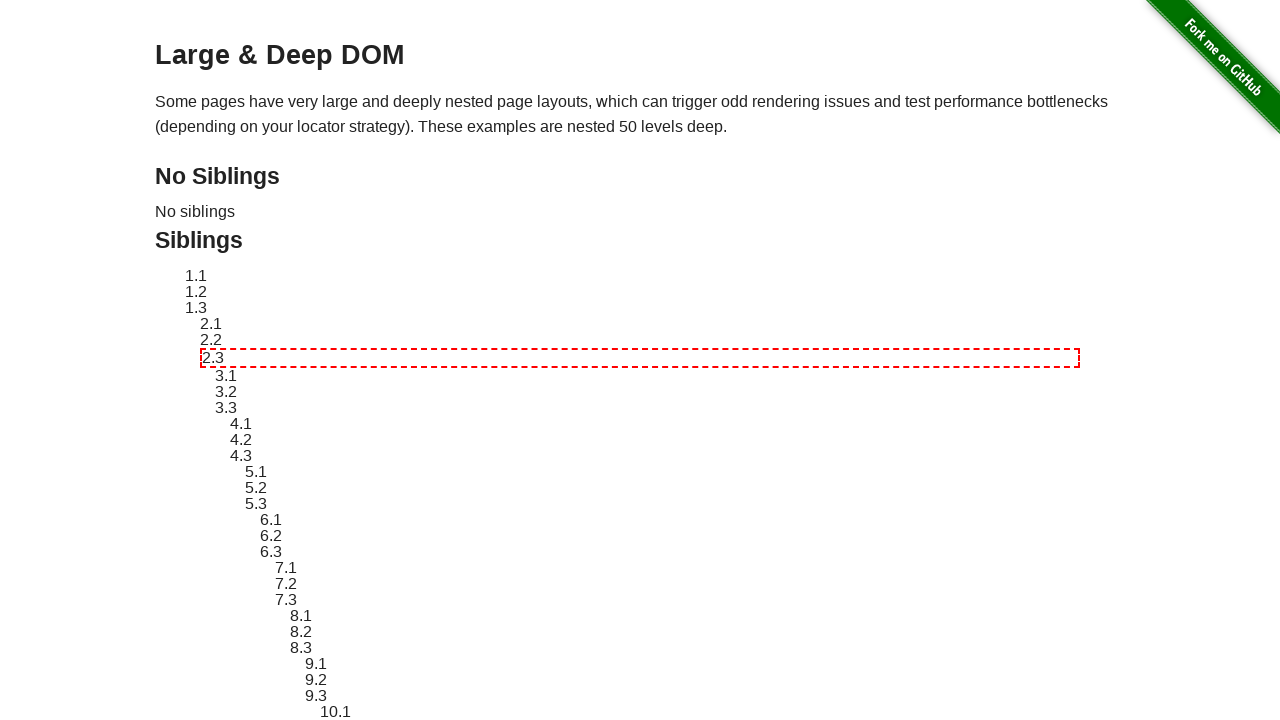

Waited 3 seconds to visually verify the highlight
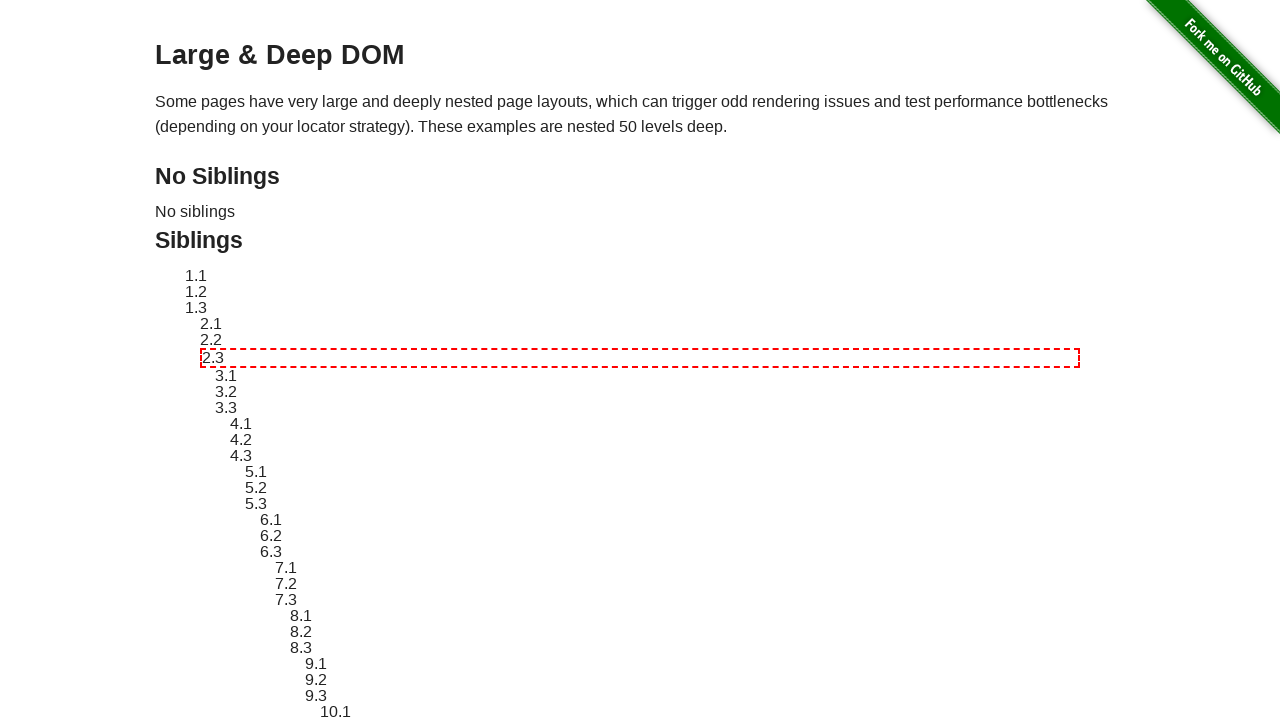

Reverted element styling to original state
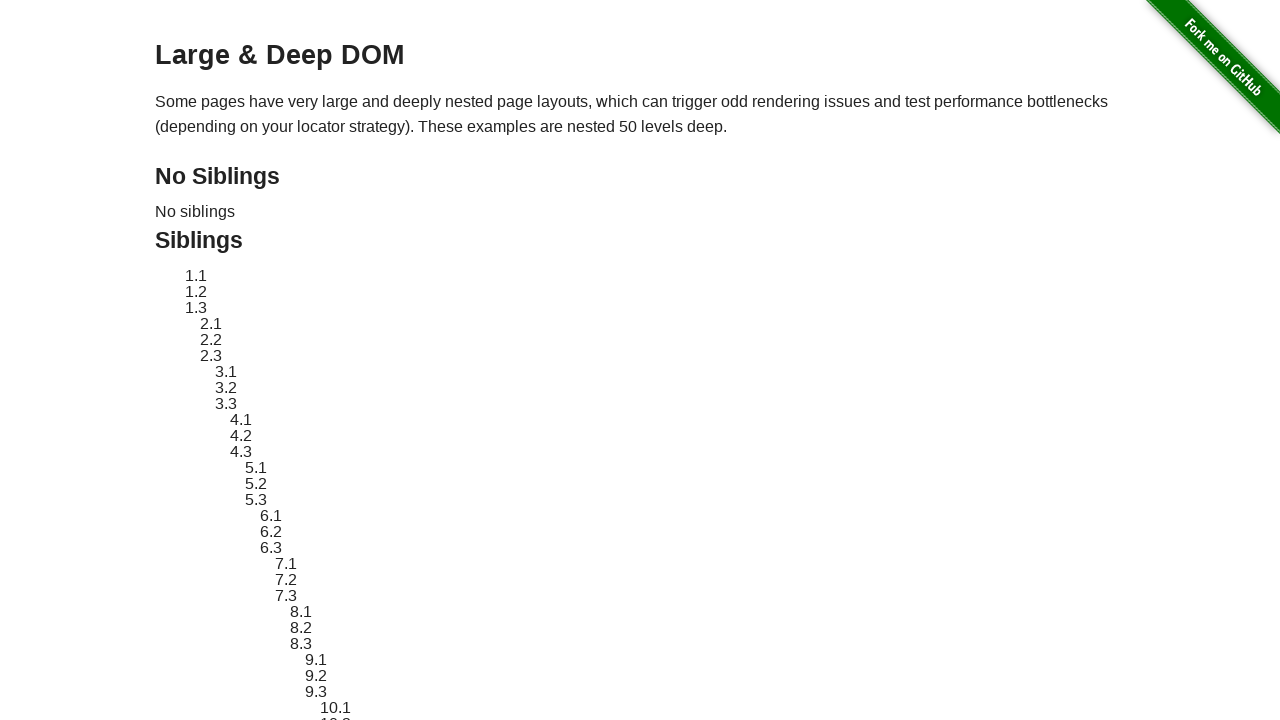

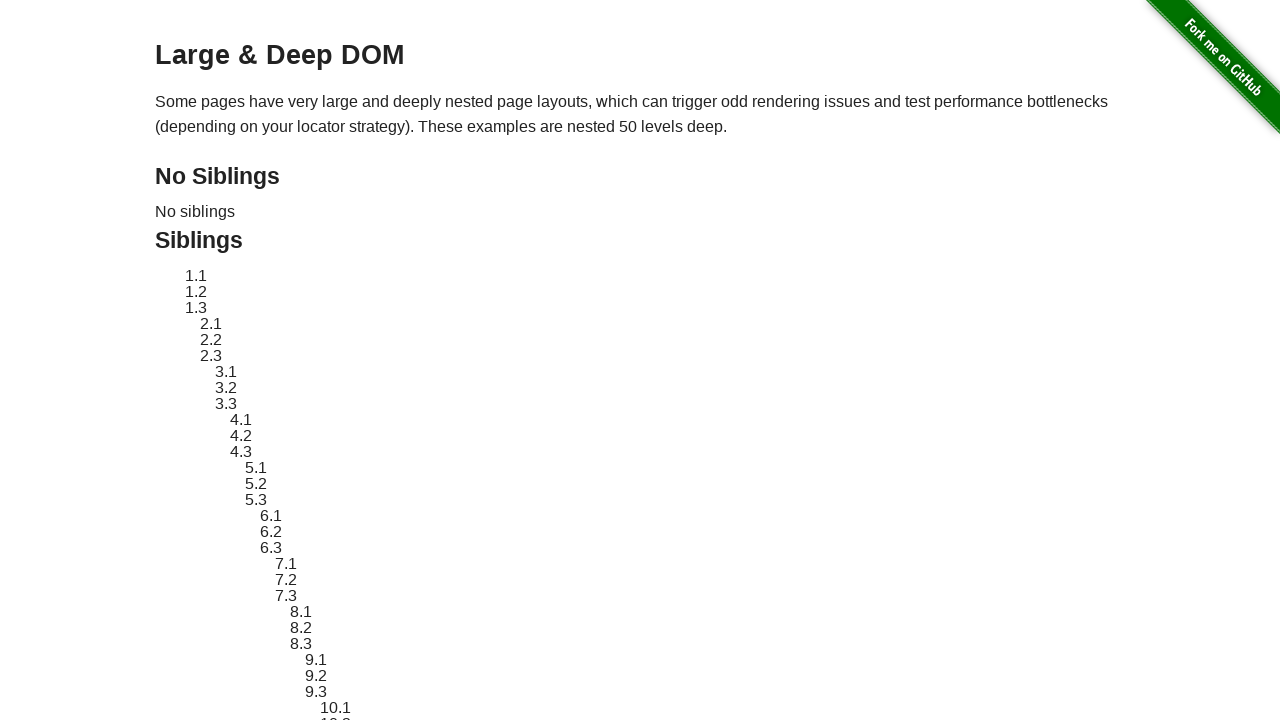